Tests browser window manipulation by navigating to w3school.com, then adjusting and verifying the viewport size. In Playwright, this translates to viewport manipulation since window position isn't directly controllable in headless mode.

Starting URL: https://www.w3school.com/

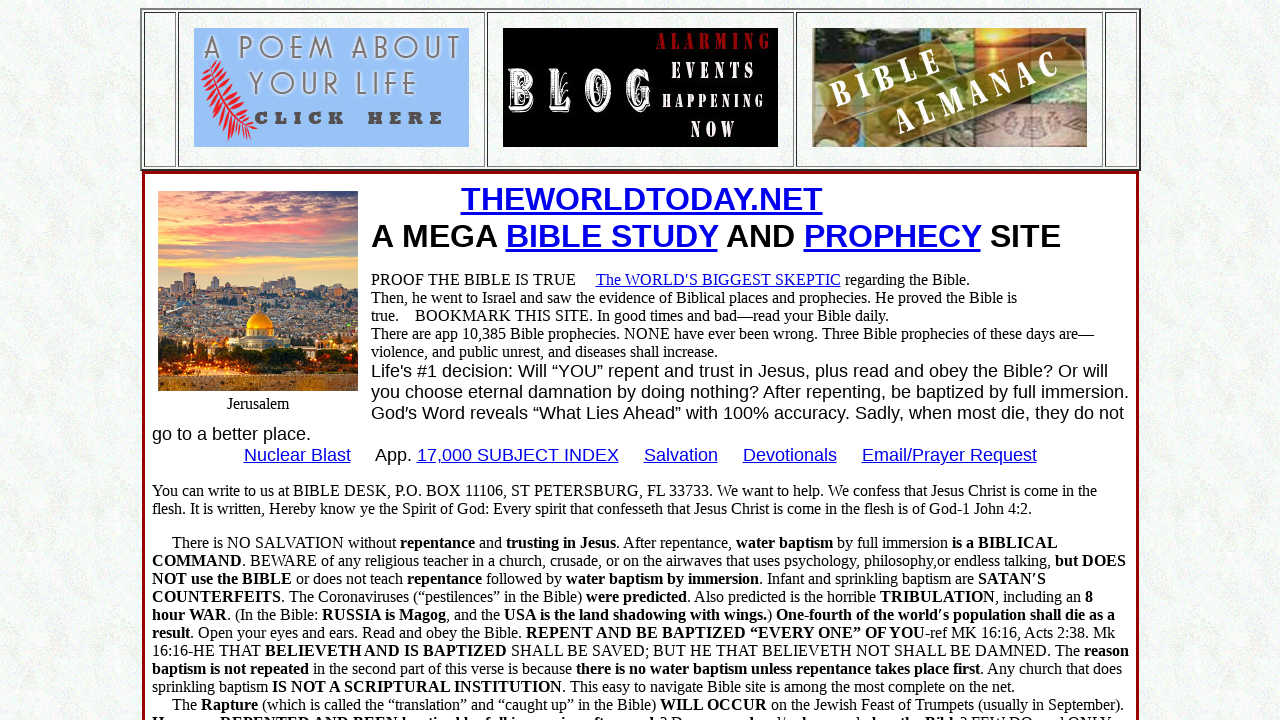

Retrieved current viewport size
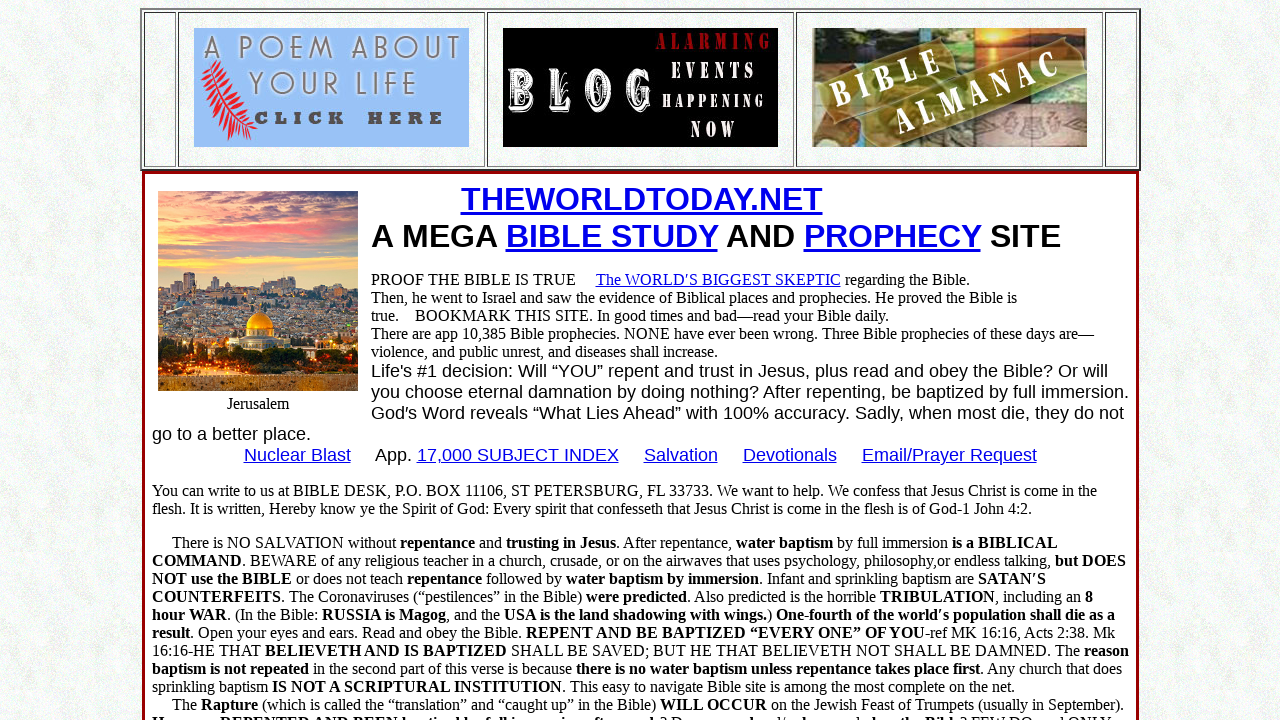

Set viewport size to 900x900 pixels
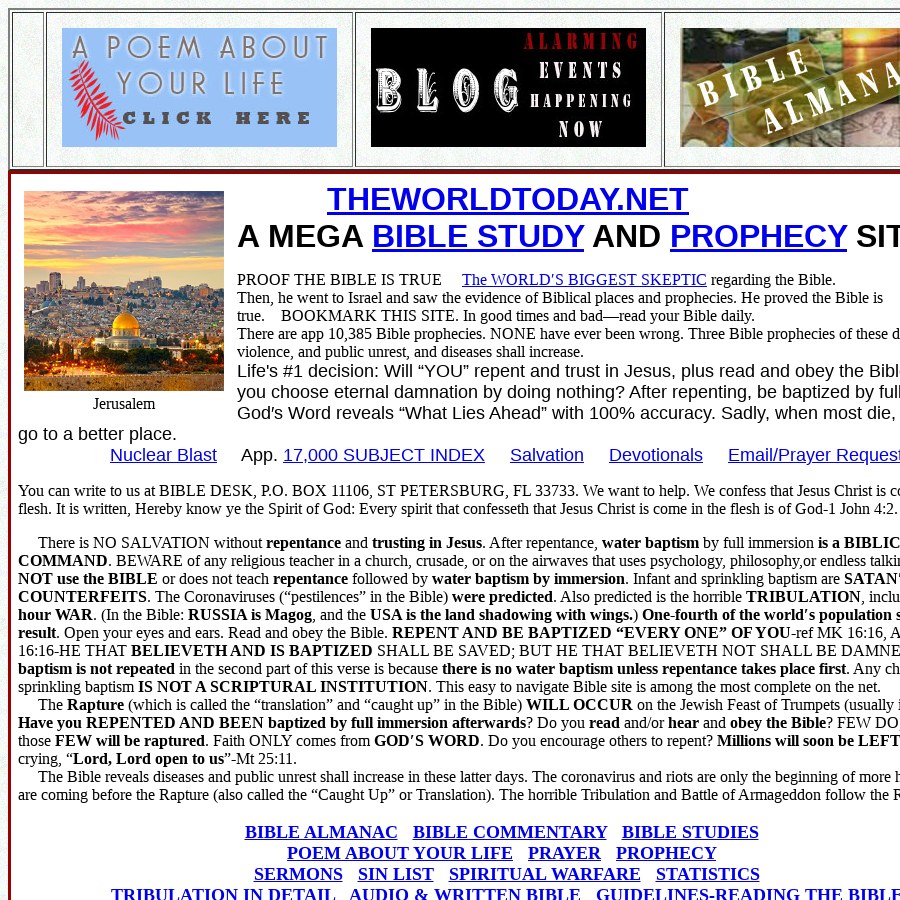

Verified viewport width is 900 pixels
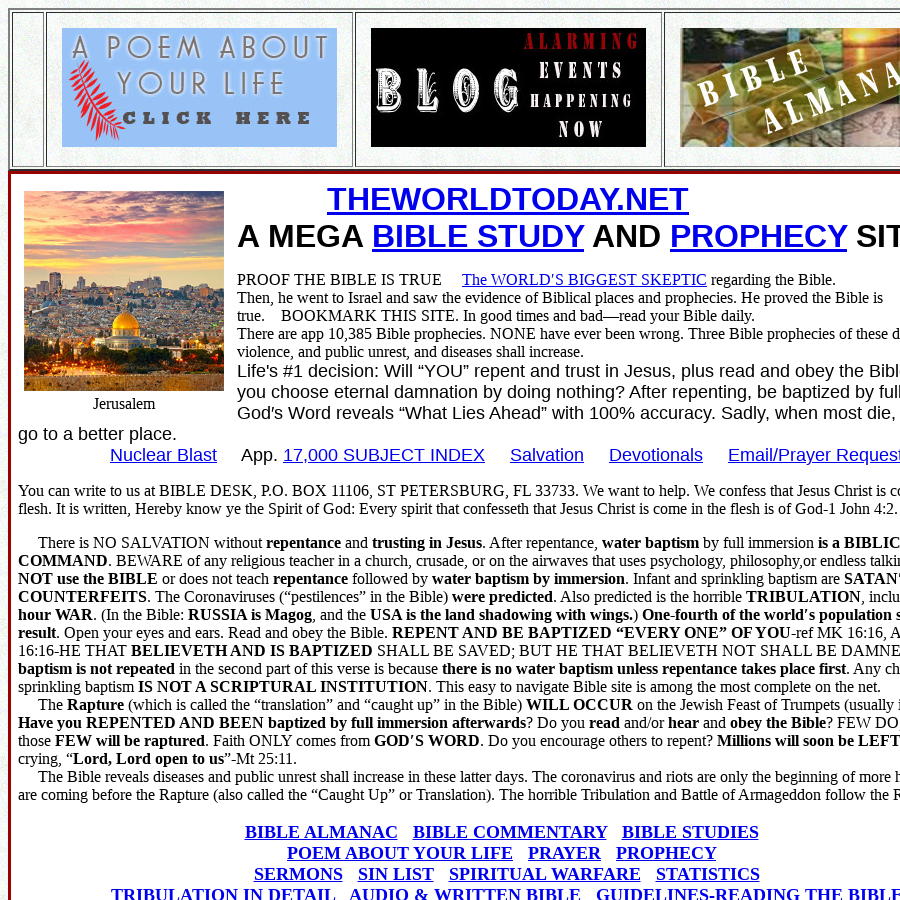

Verified viewport height is 900 pixels
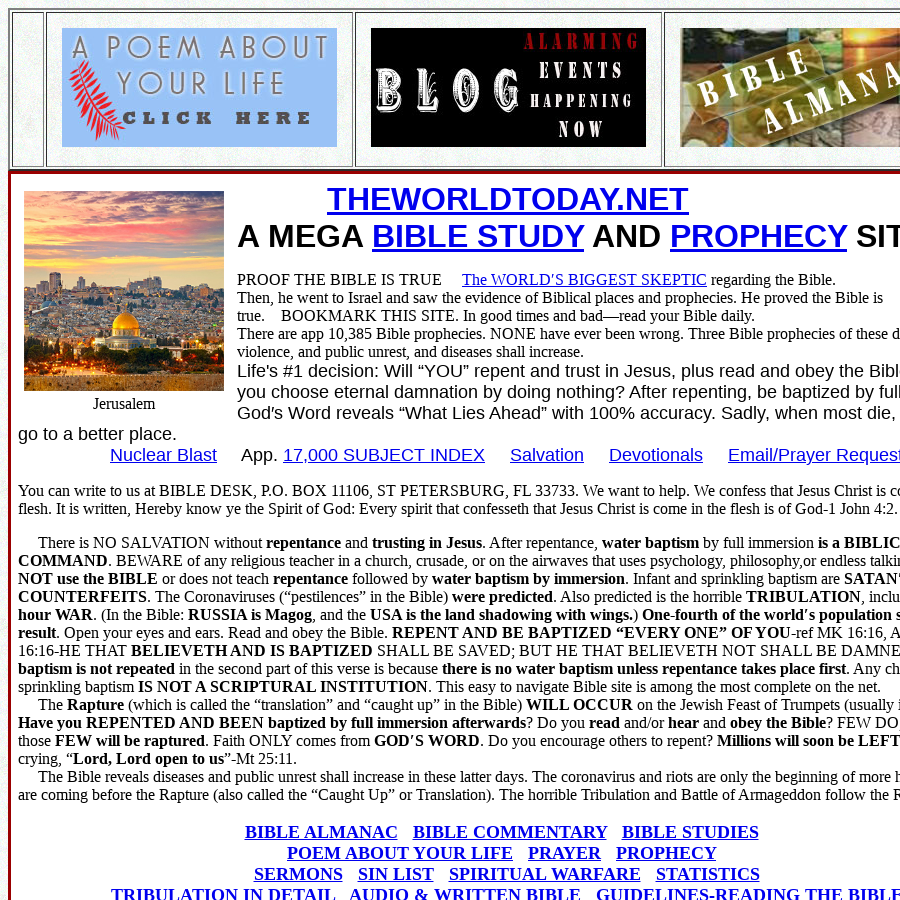

Viewport size verification completed successfully
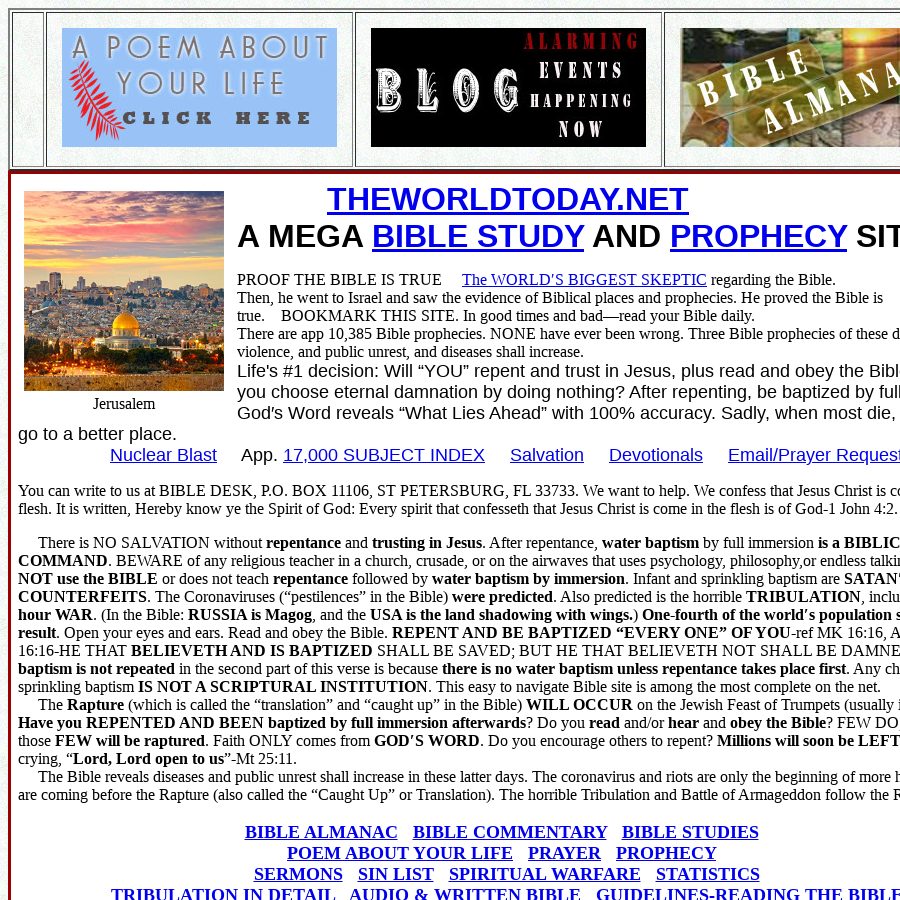

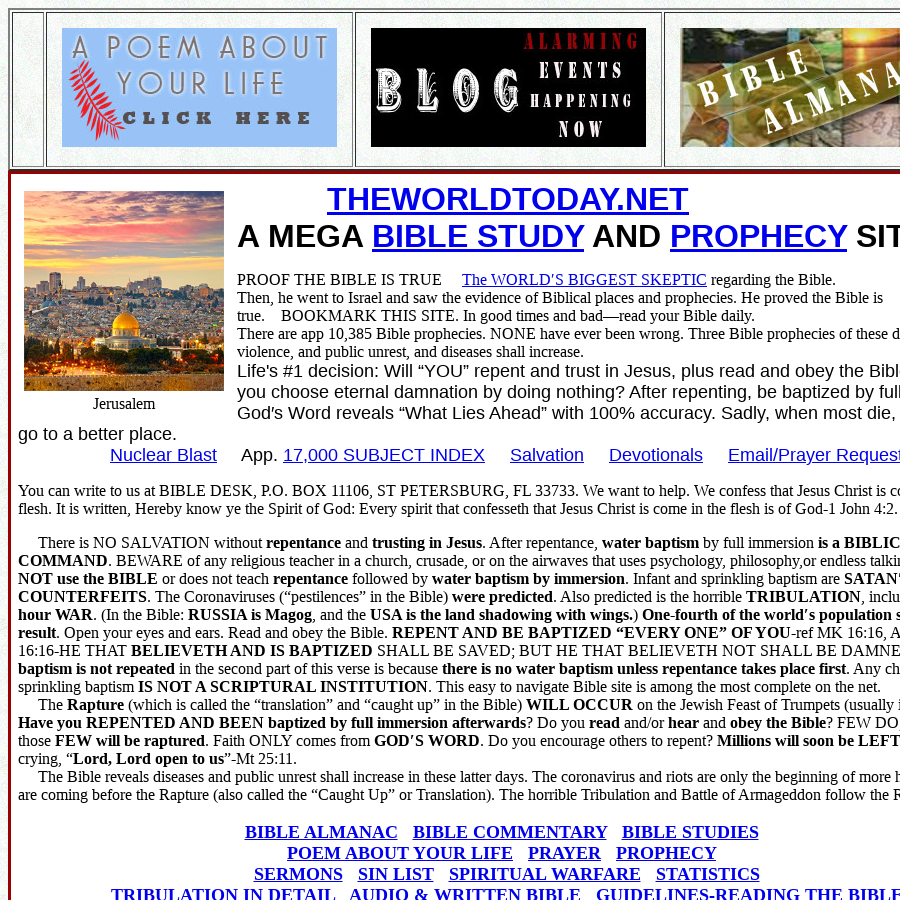